Solves a math puzzle by reading a value from an element's custom attribute, calculating log(abs(12*sin(x))), filling in the answer, checking required checkboxes, and submitting the form.

Starting URL: http://suninjuly.github.io/get_attribute.html

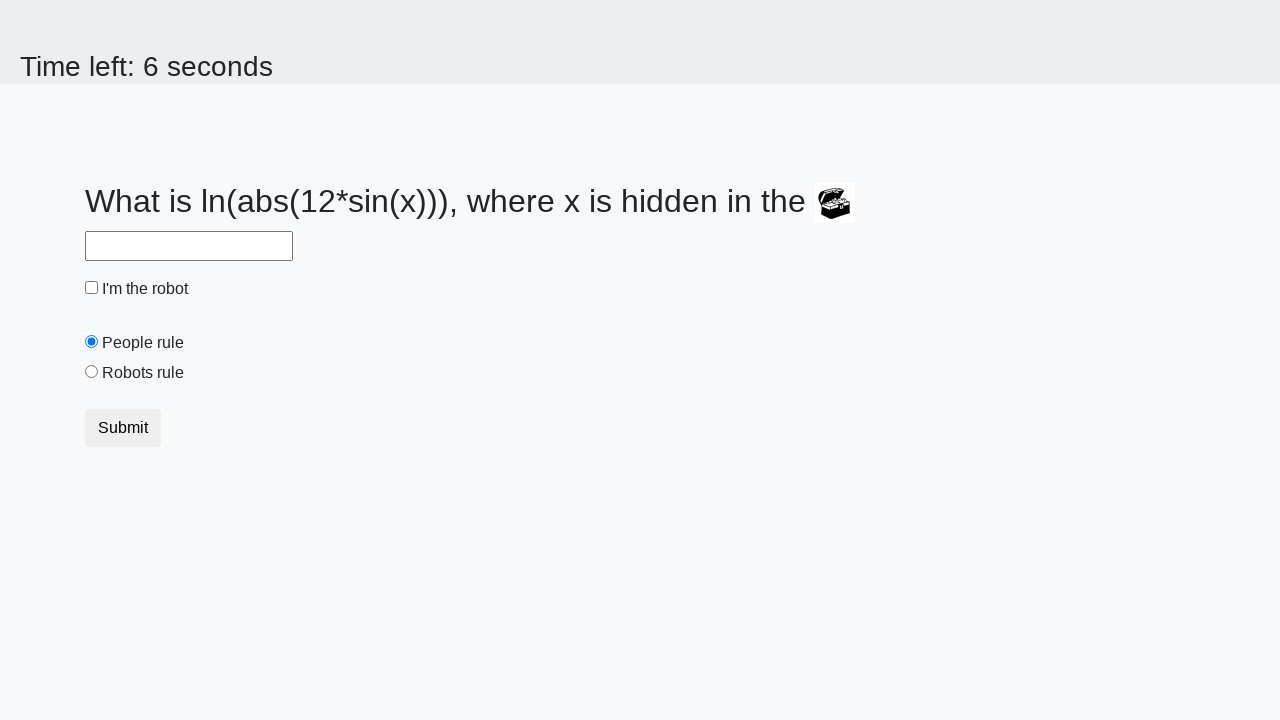

Located treasure element with custom attribute
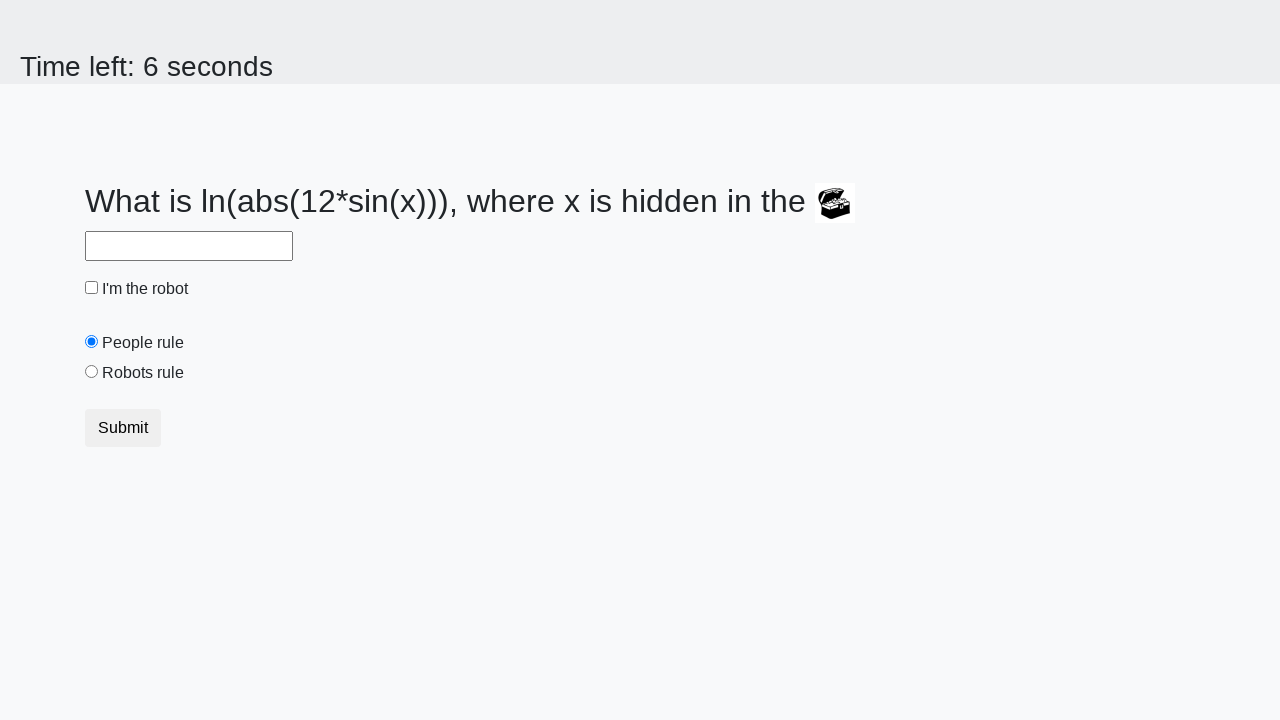

Retrieved valuex attribute from treasure element: 183
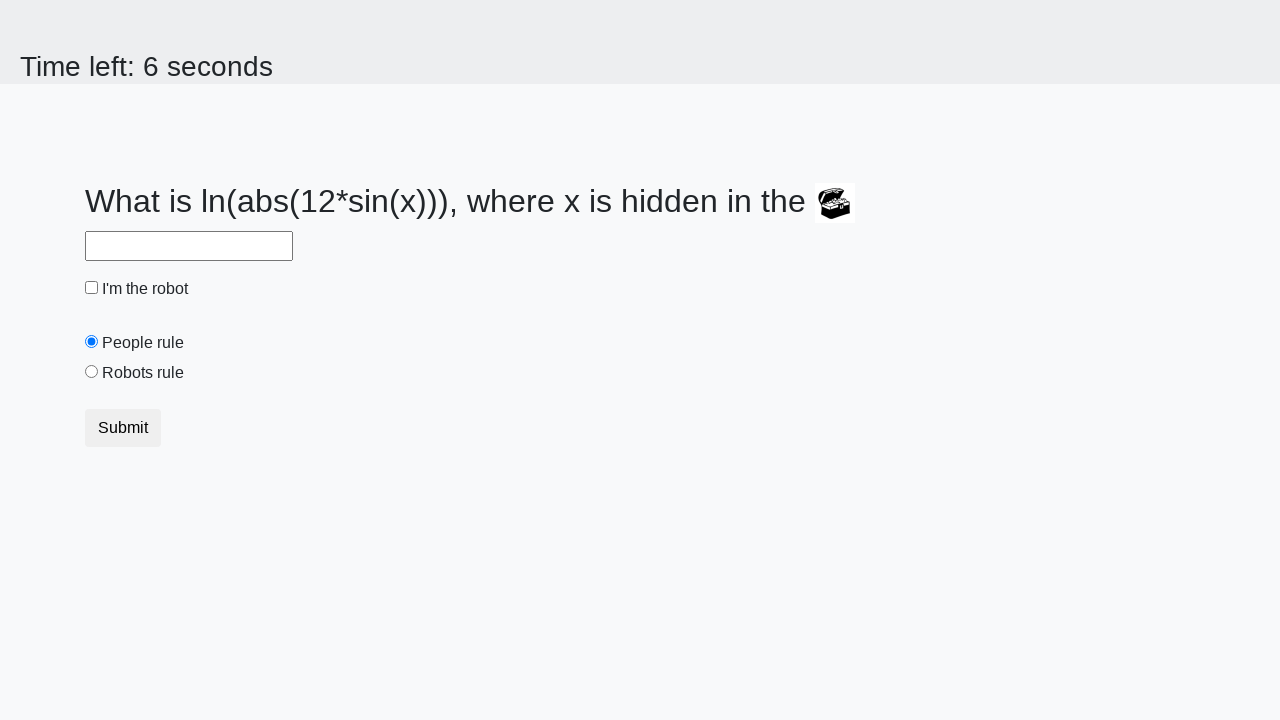

Calculated answer using log(abs(12*sin(x))): 2.1405560315937113
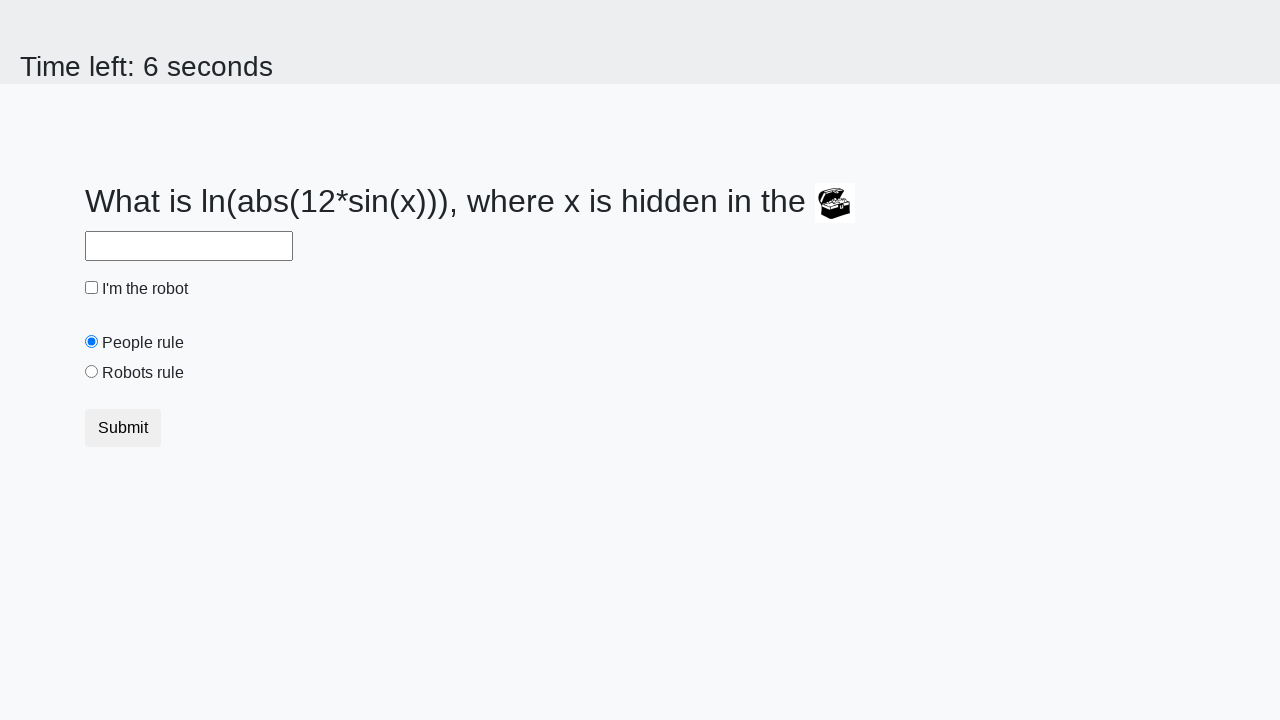

Filled answer field with calculated value: 2.1405560315937113 on #answer
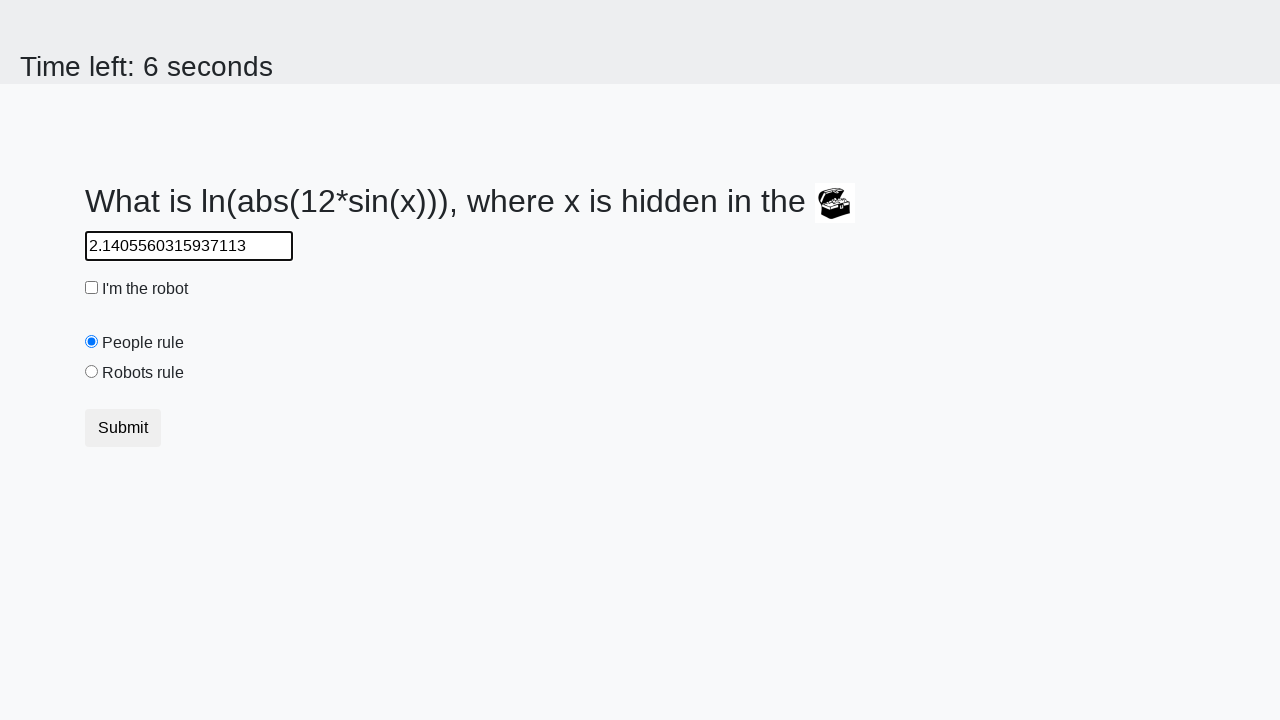

Checked robot checkbox at (92, 288) on #robotCheckbox
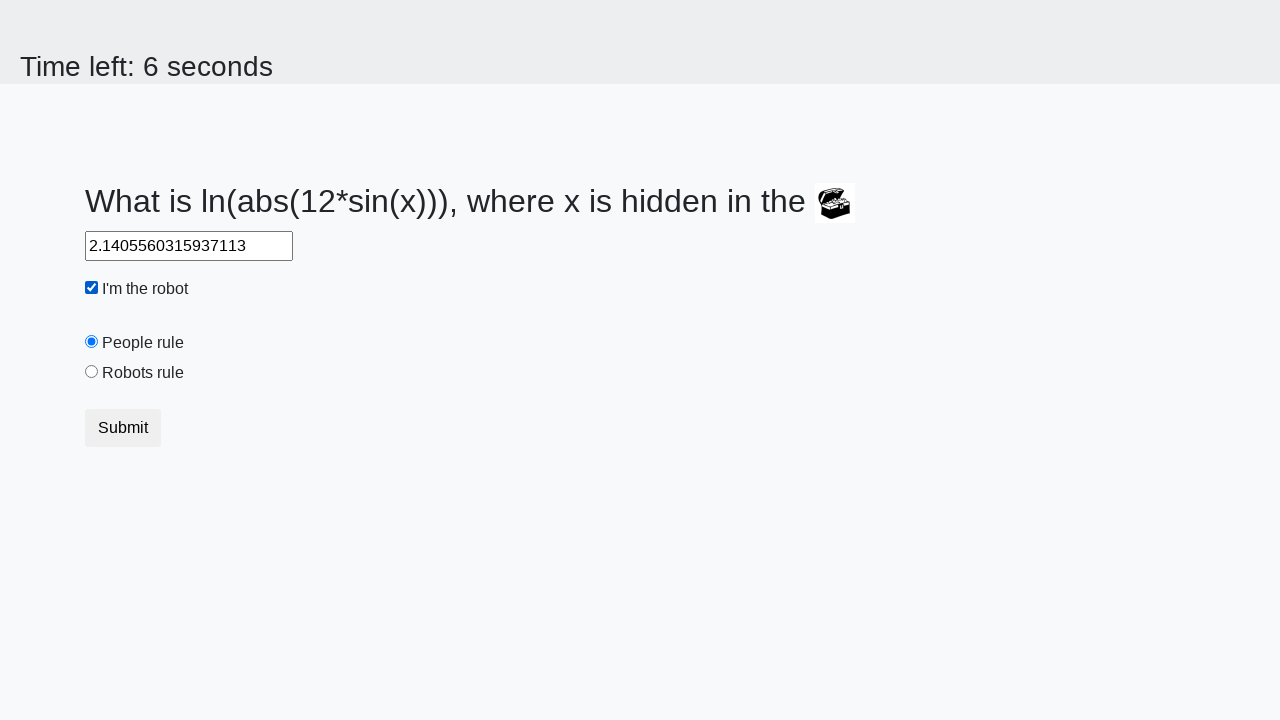

Checked robots rule checkbox at (92, 372) on #robotsRule
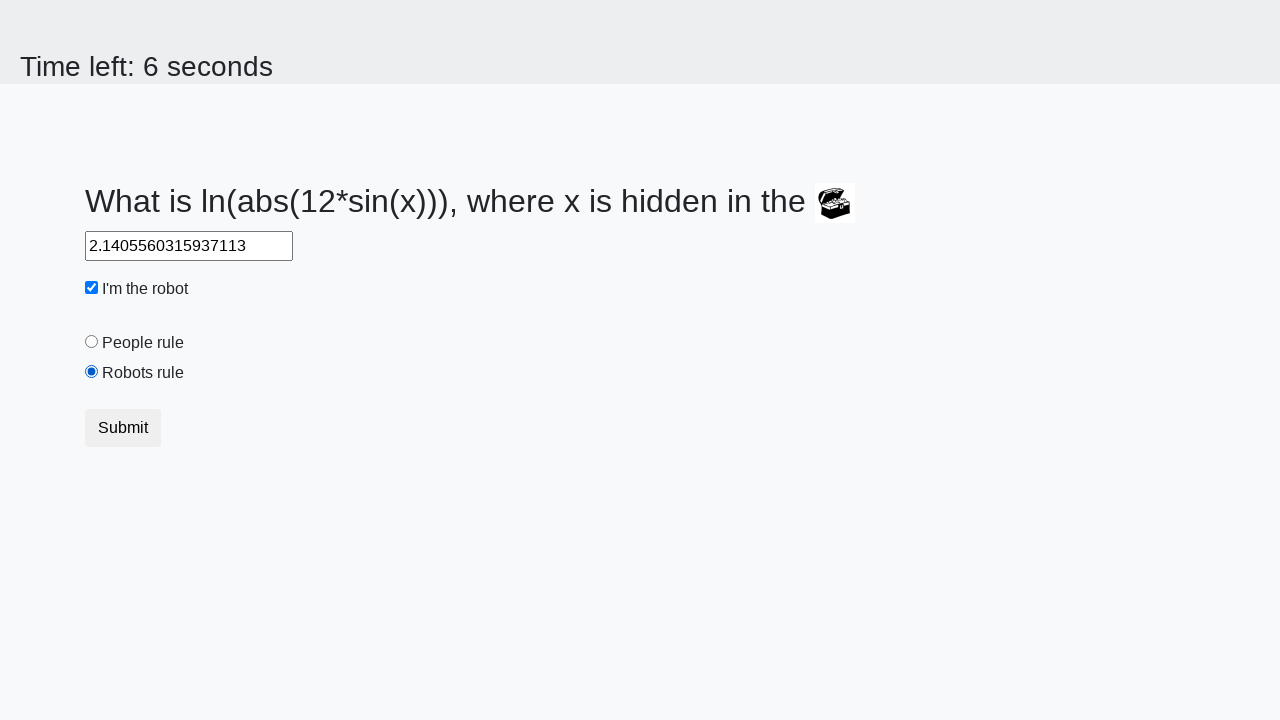

Clicked submit button to complete puzzle at (123, 428) on button.btn
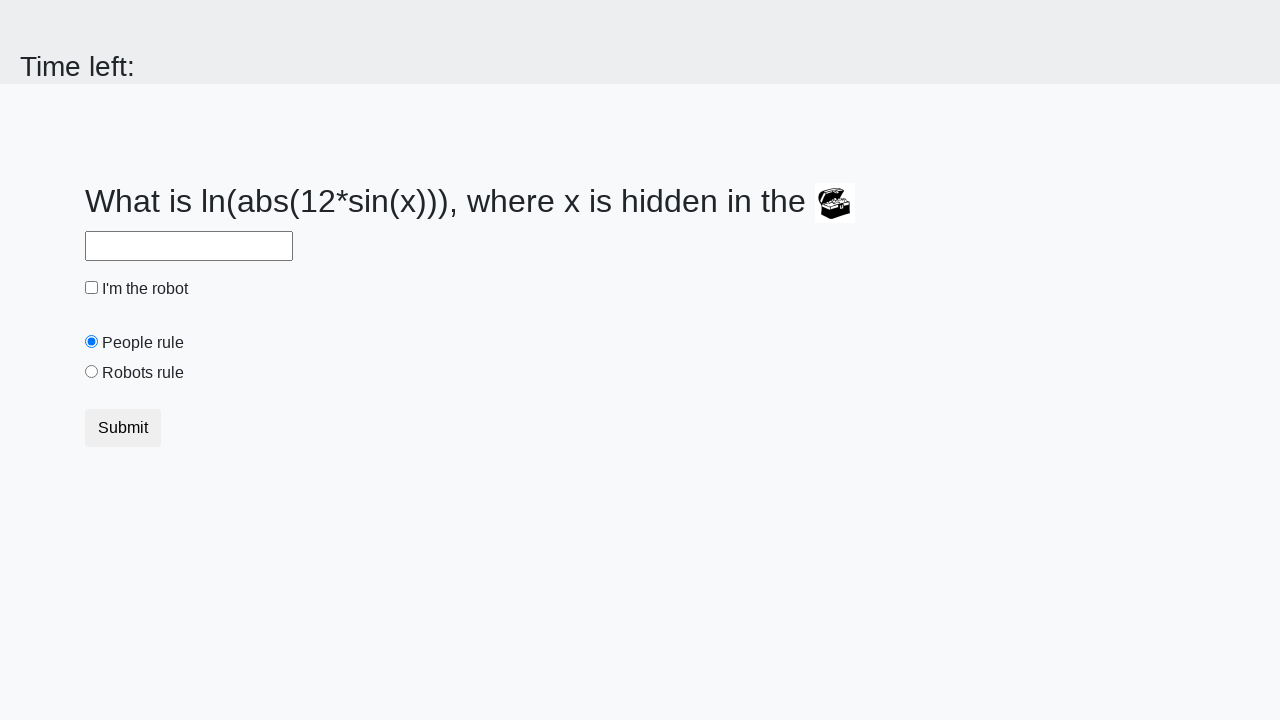

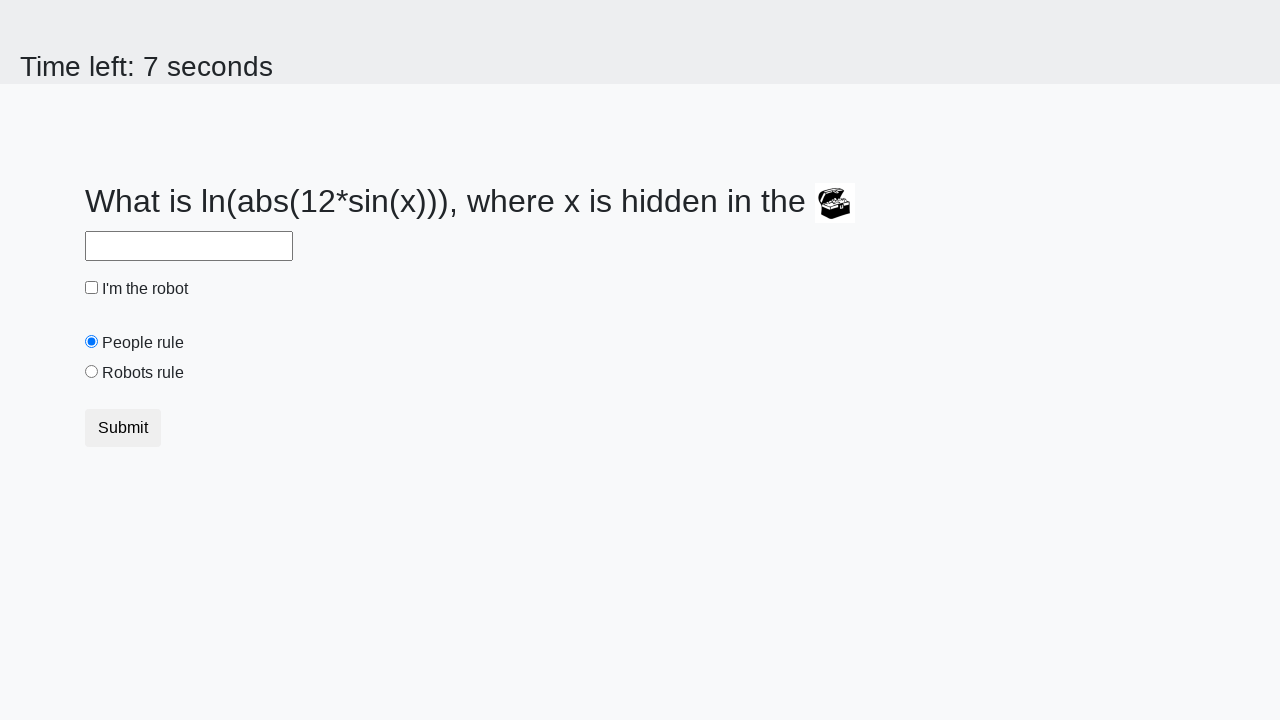